Tests that critical pages on the website exist and are accessible by navigating to the CV page and case studies page.

Starting URL: https://carloschaves.com

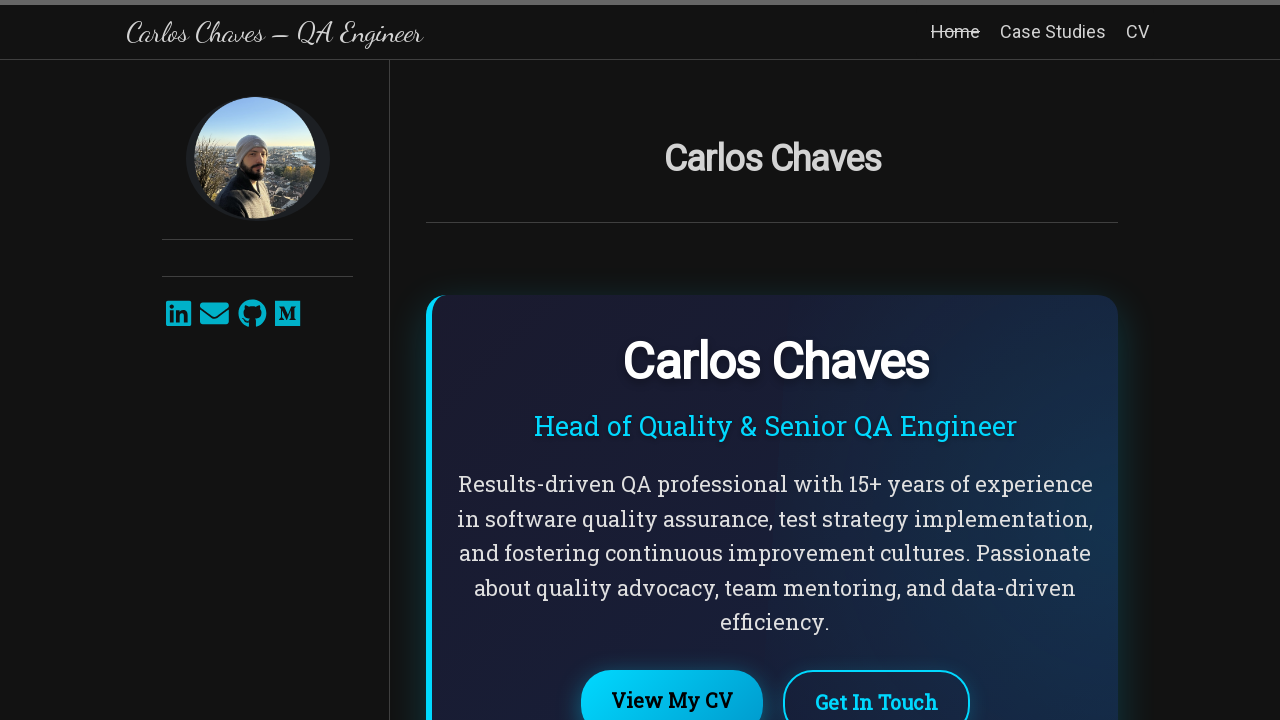

Homepage loaded and network idle
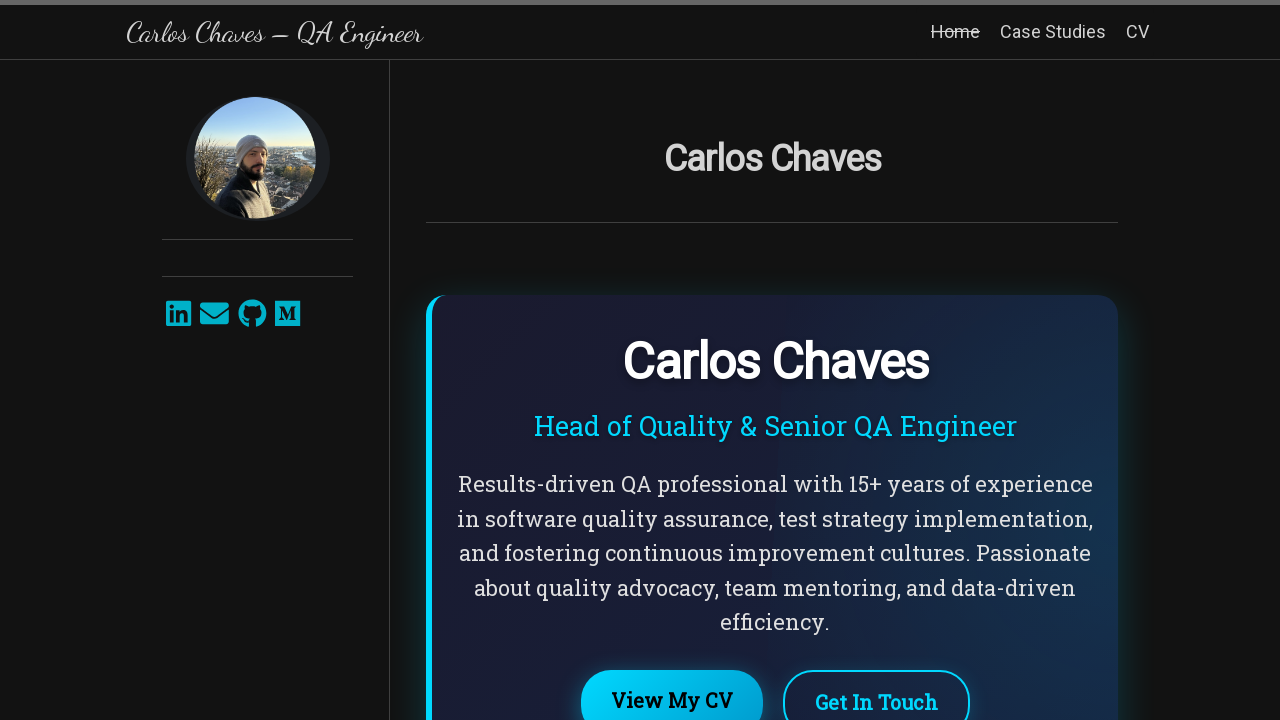

Navigated to CV page
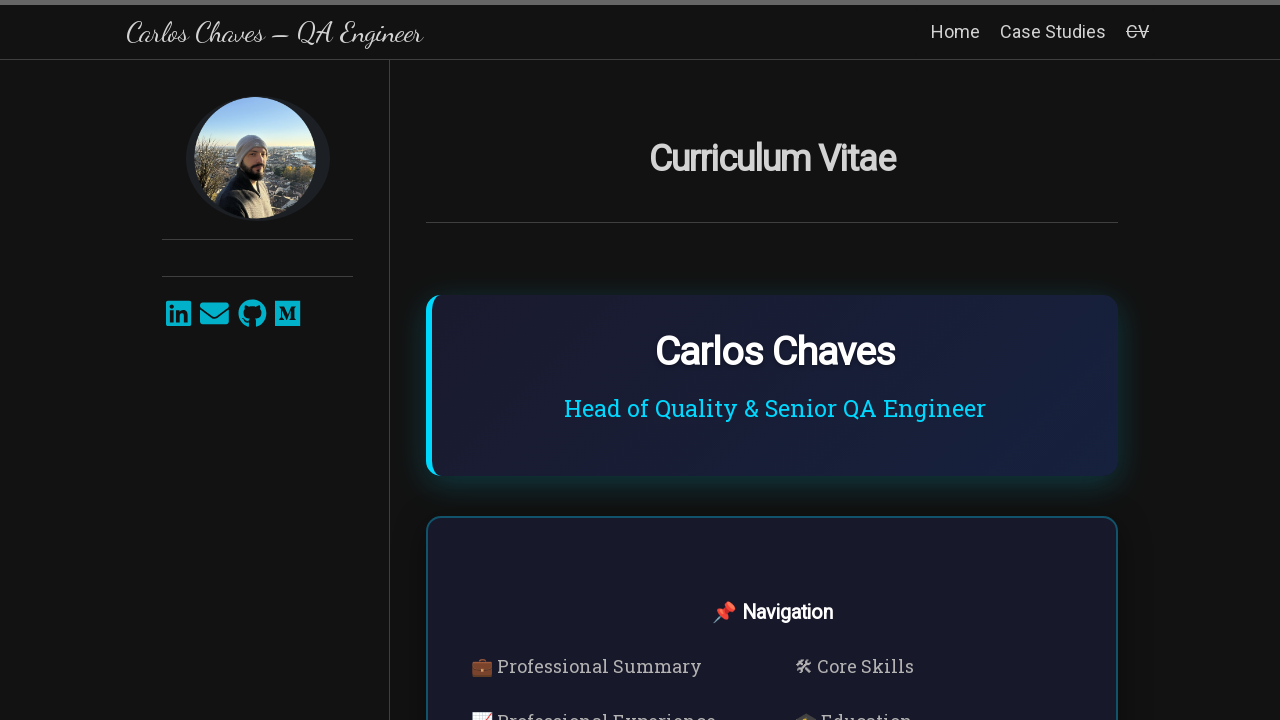

CV page loaded and network idle
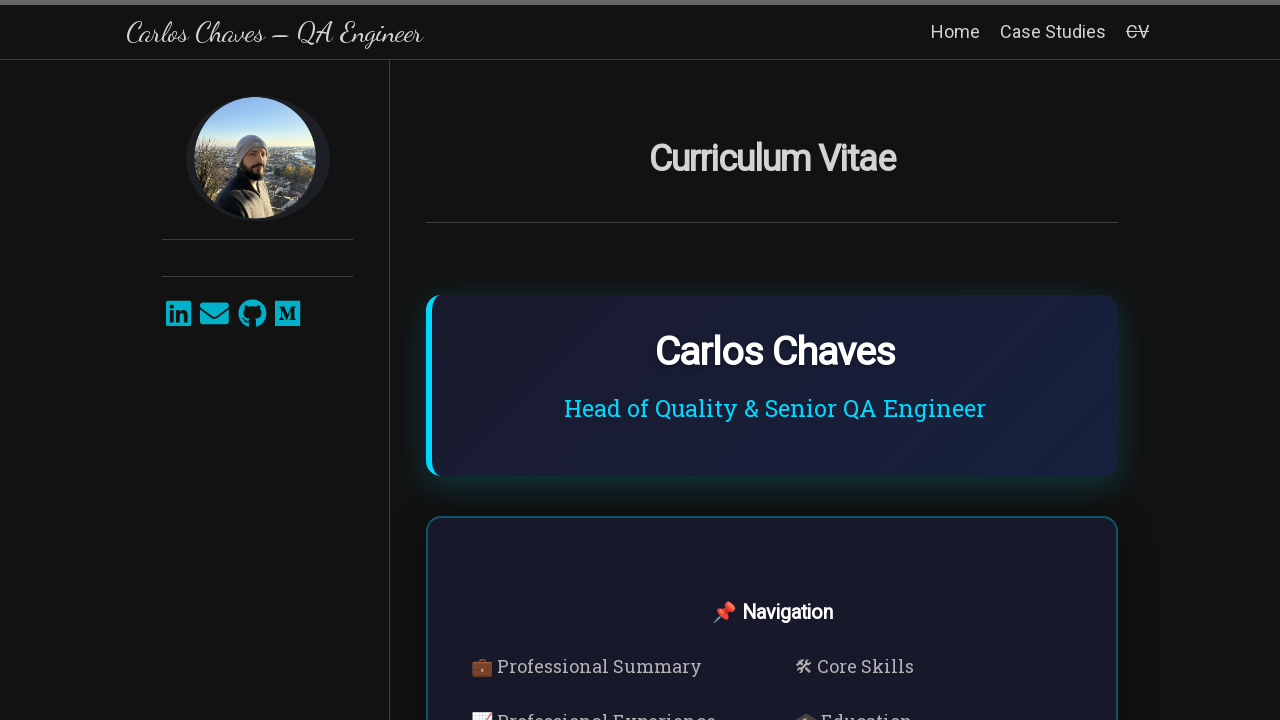

Navigated to case studies page
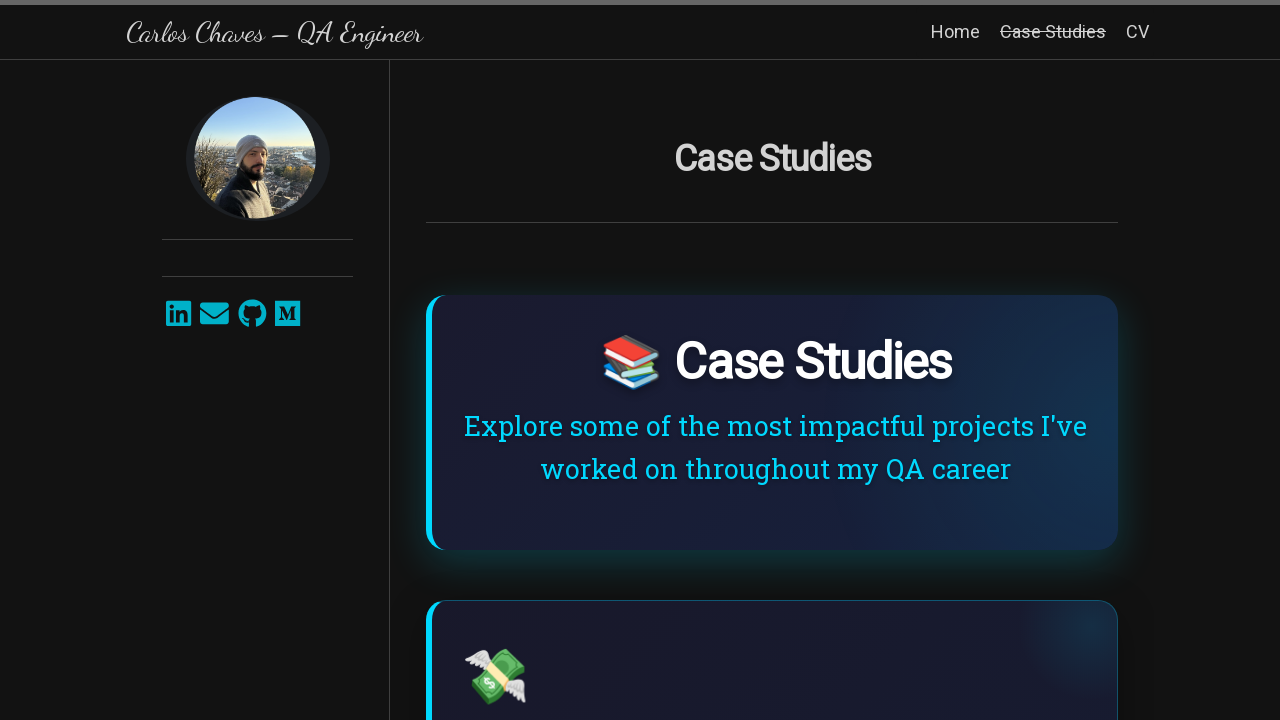

Case studies page loaded and network idle
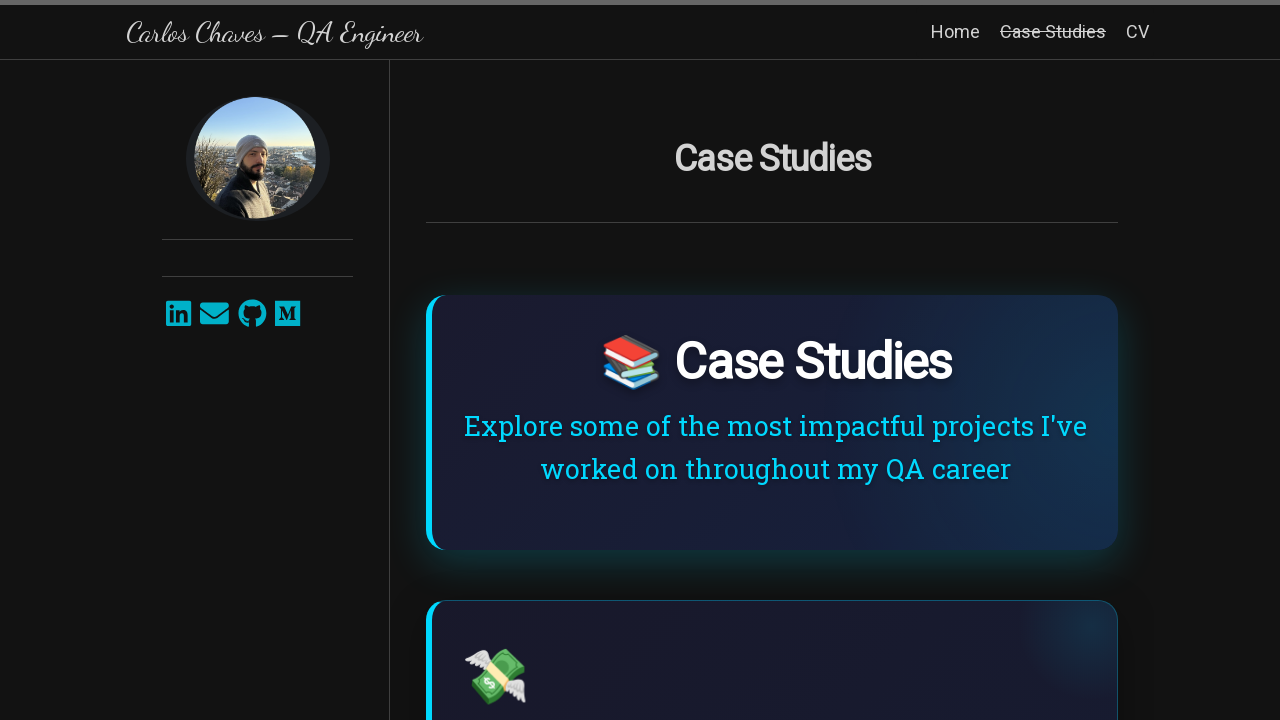

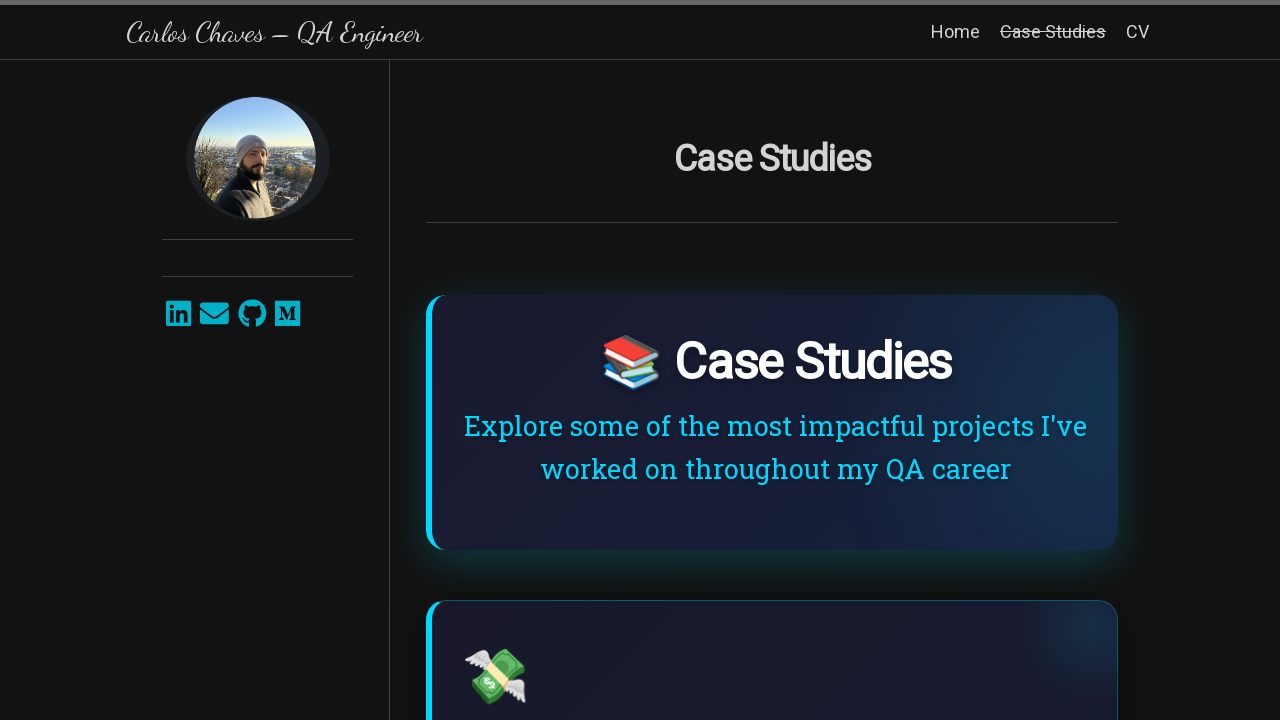